Tests popup window handling by clicking a button to open a popup window, switching to and closing the popup, then returning focus to the main window and clicking an alert trigger button to verify focus was restored.

Starting URL: https://automationtesting.co.uk/popups.html

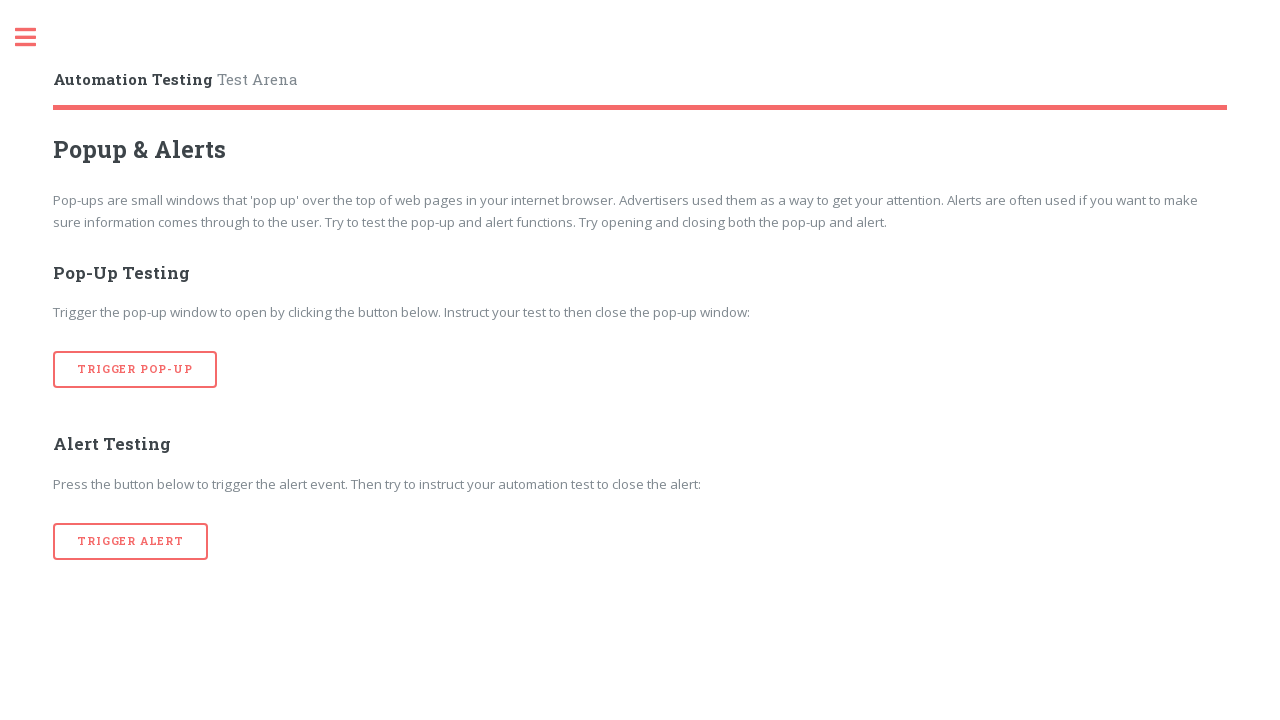

Clicked button to open popup window at (135, 370) on [onclick='popup()']
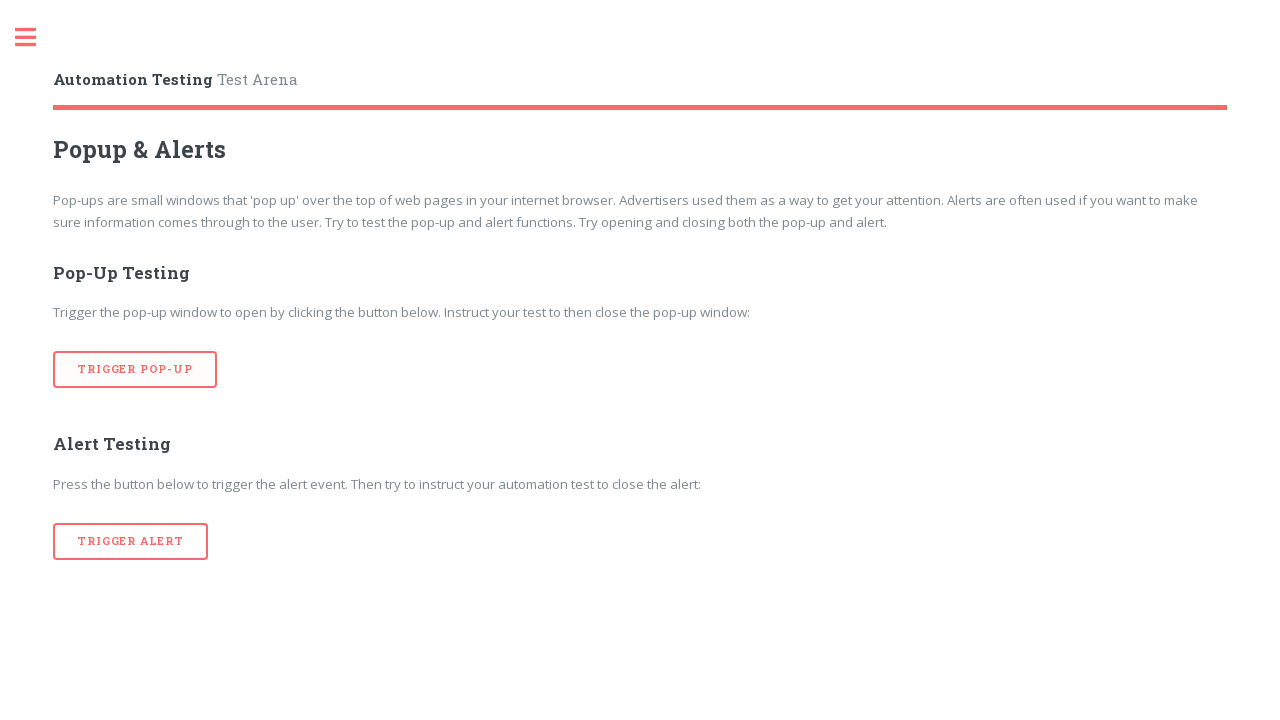

Waited for popup window to open
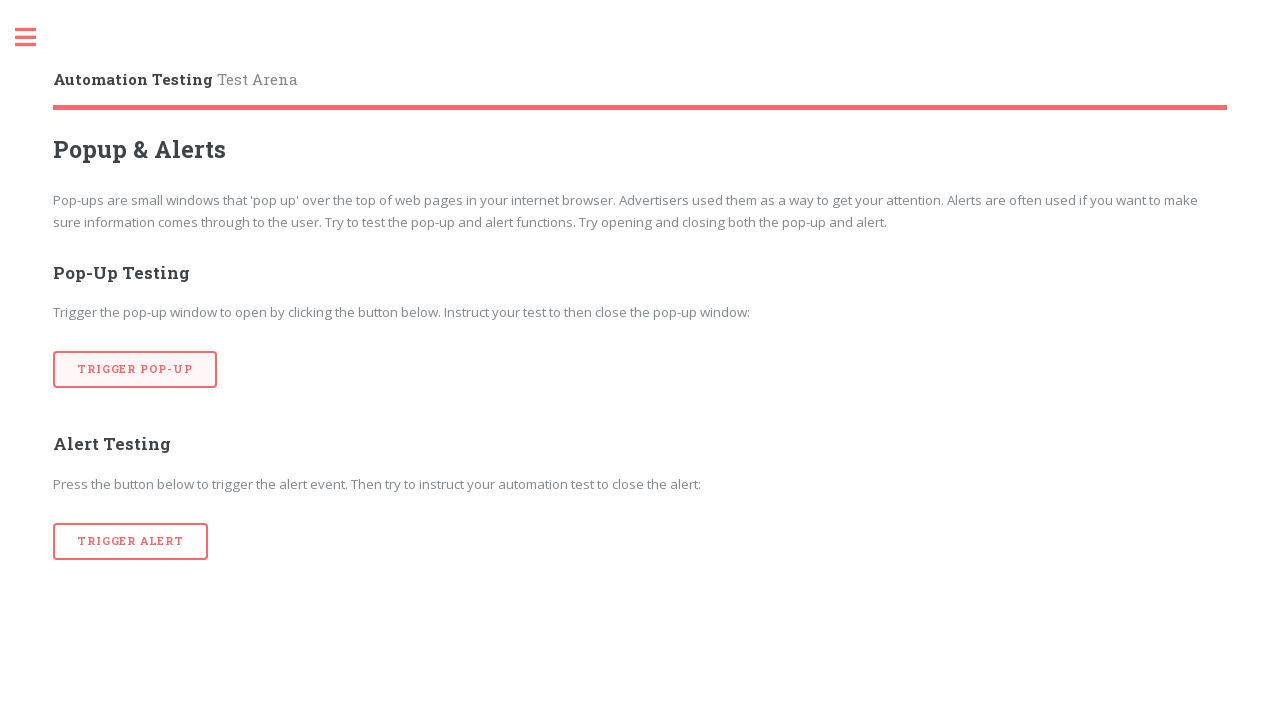

Retrieved all pages from context
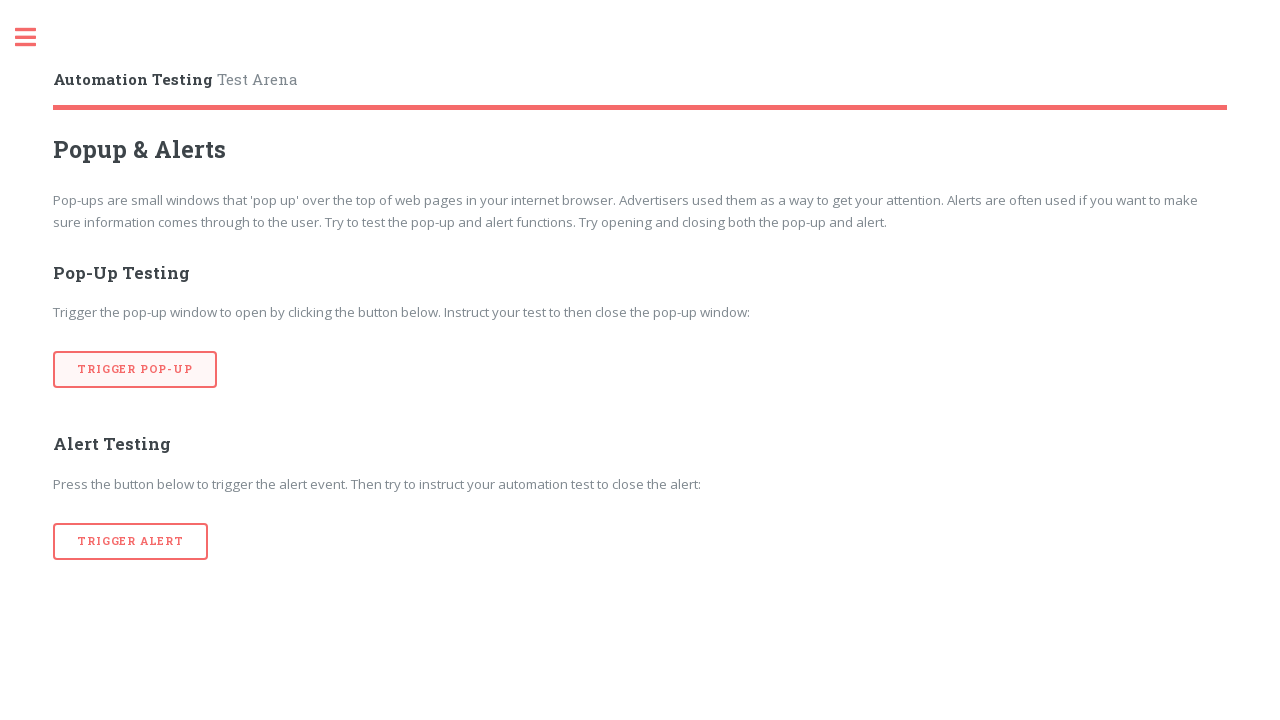

Closed popup window
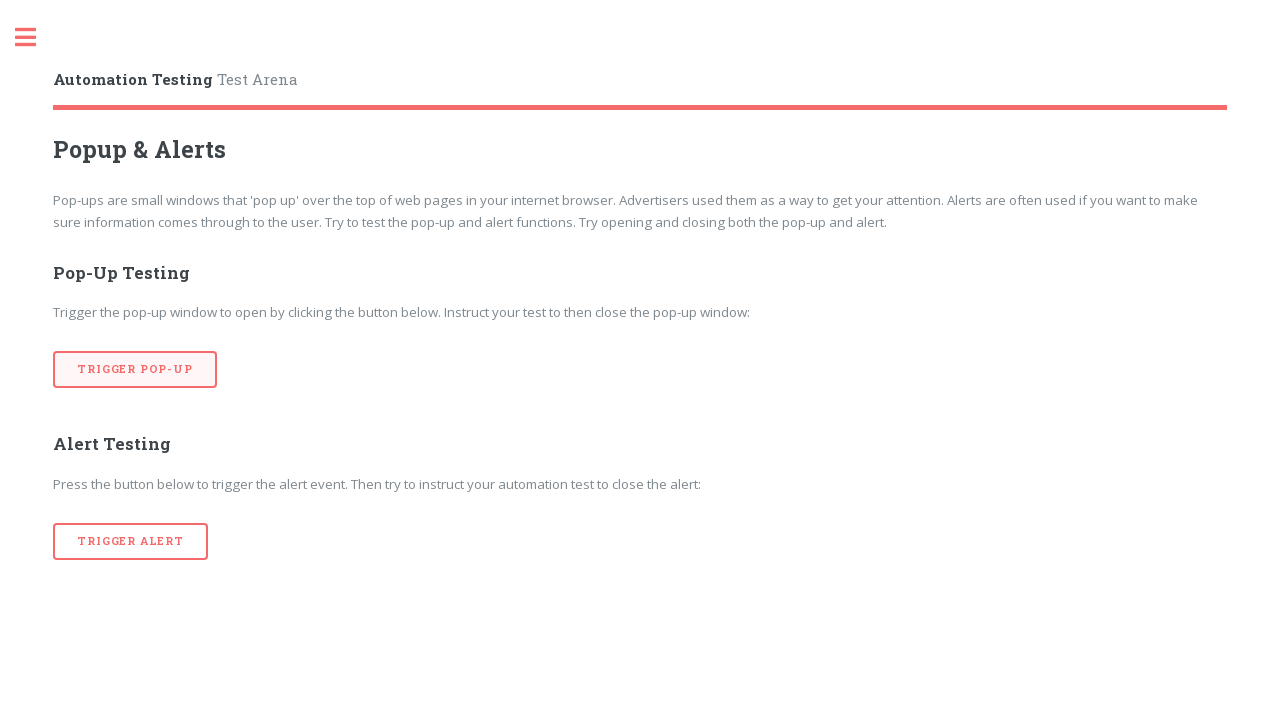

Waited after closing popup window
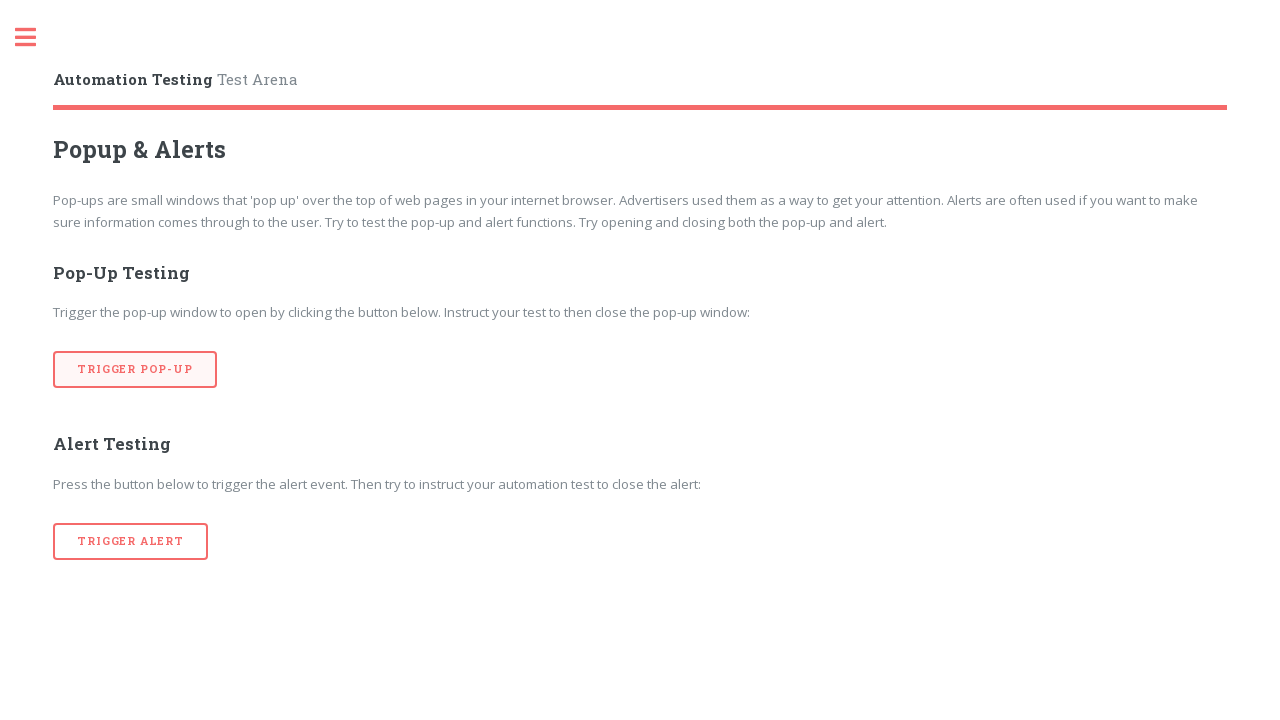

Clicked alert trigger button to verify focus returned to main window at (131, 541) on [onclick='alertTrigger()']
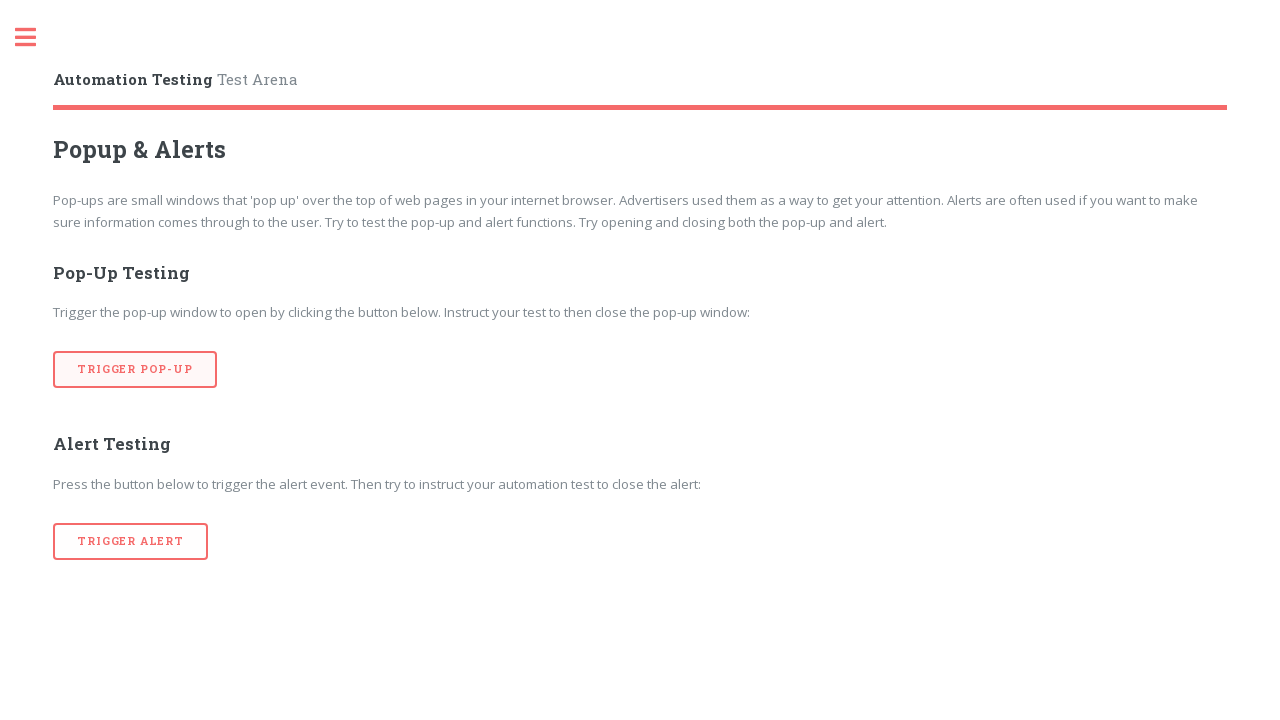

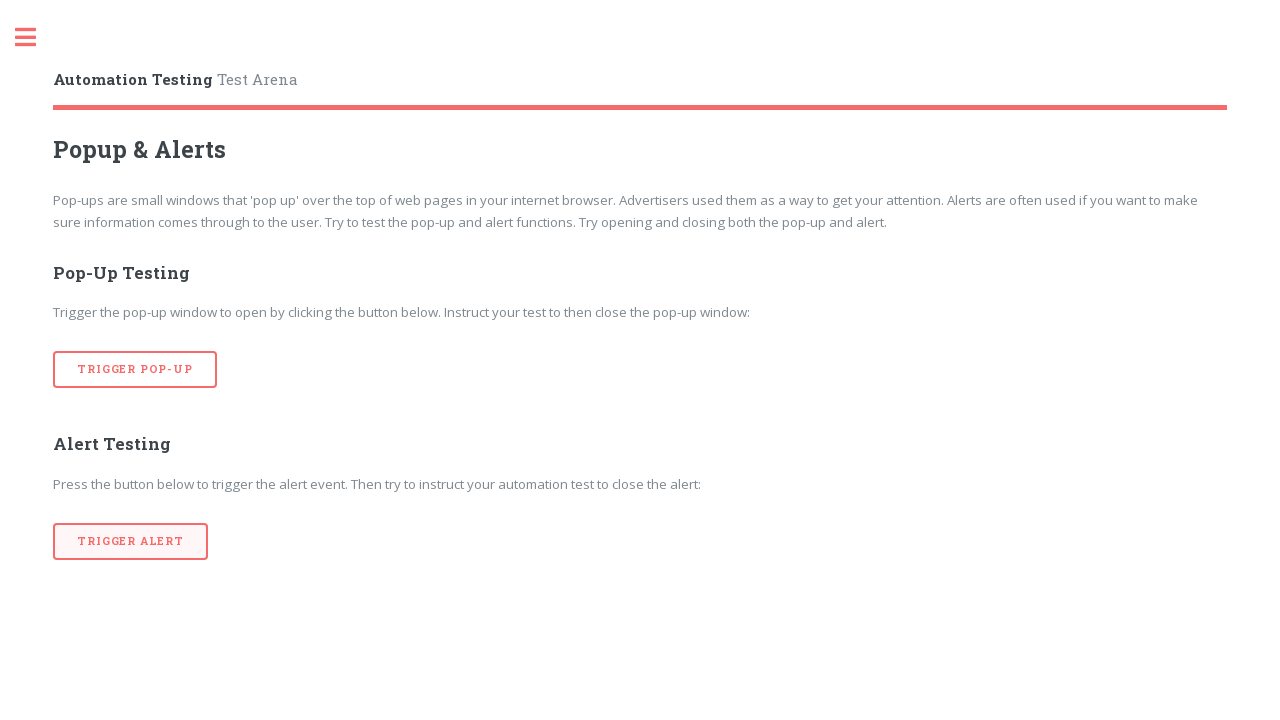